Tests dropdown functionality on a flight booking practice page by selecting currency options and incrementing passenger count using a loop

Starting URL: https://rahulshettyacademy.com/dropdownsPractise/

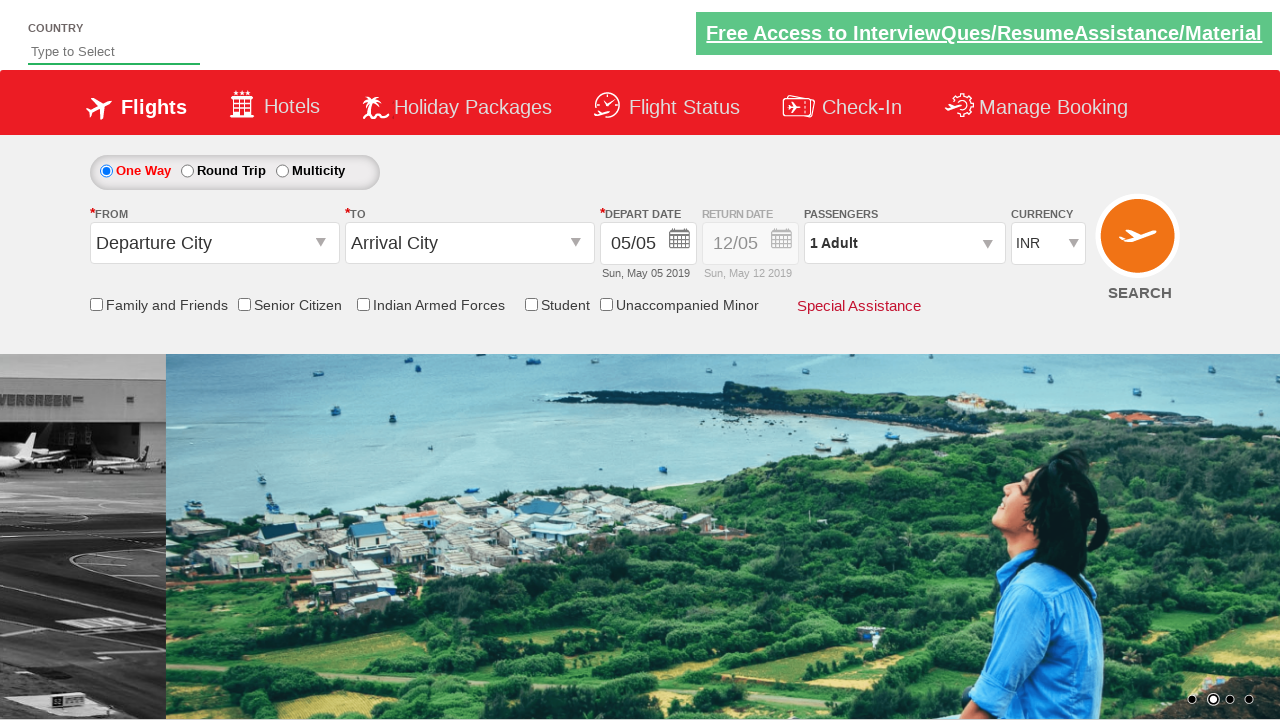

Selected currency dropdown option at index 2 on #ctl00_mainContent_DropDownListCurrency
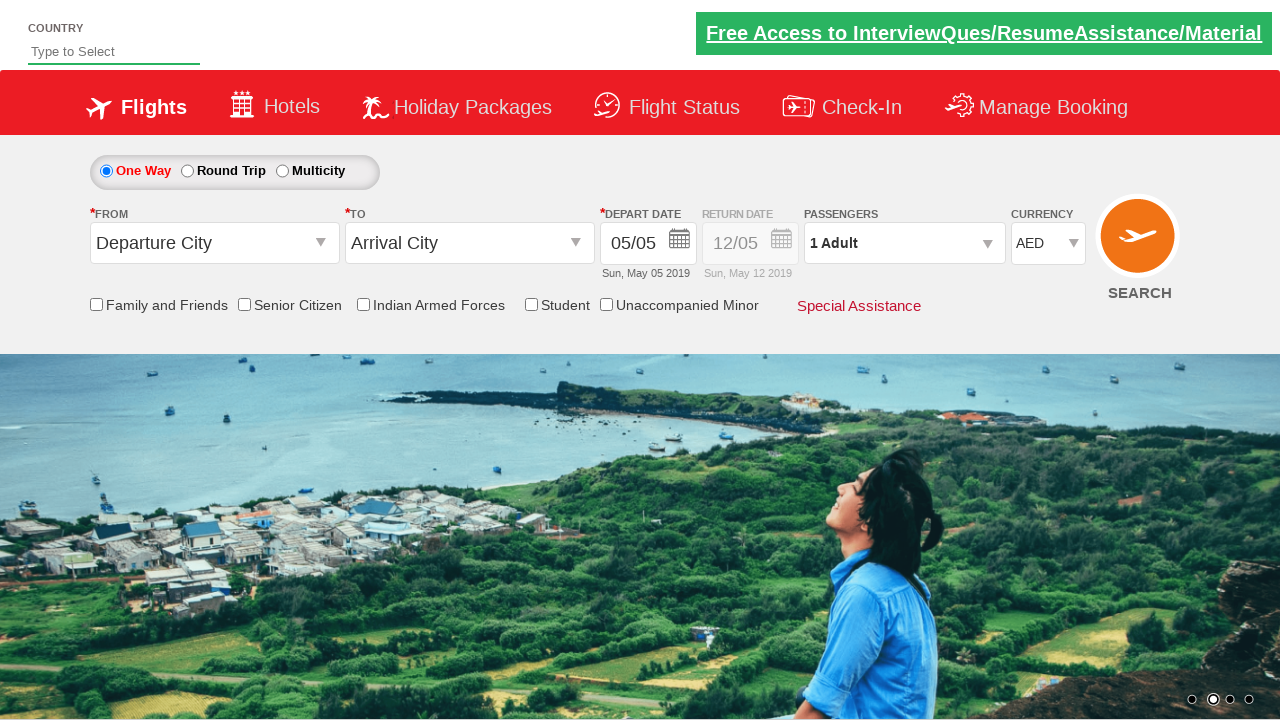

Selected USD currency from dropdown on #ctl00_mainContent_DropDownListCurrency
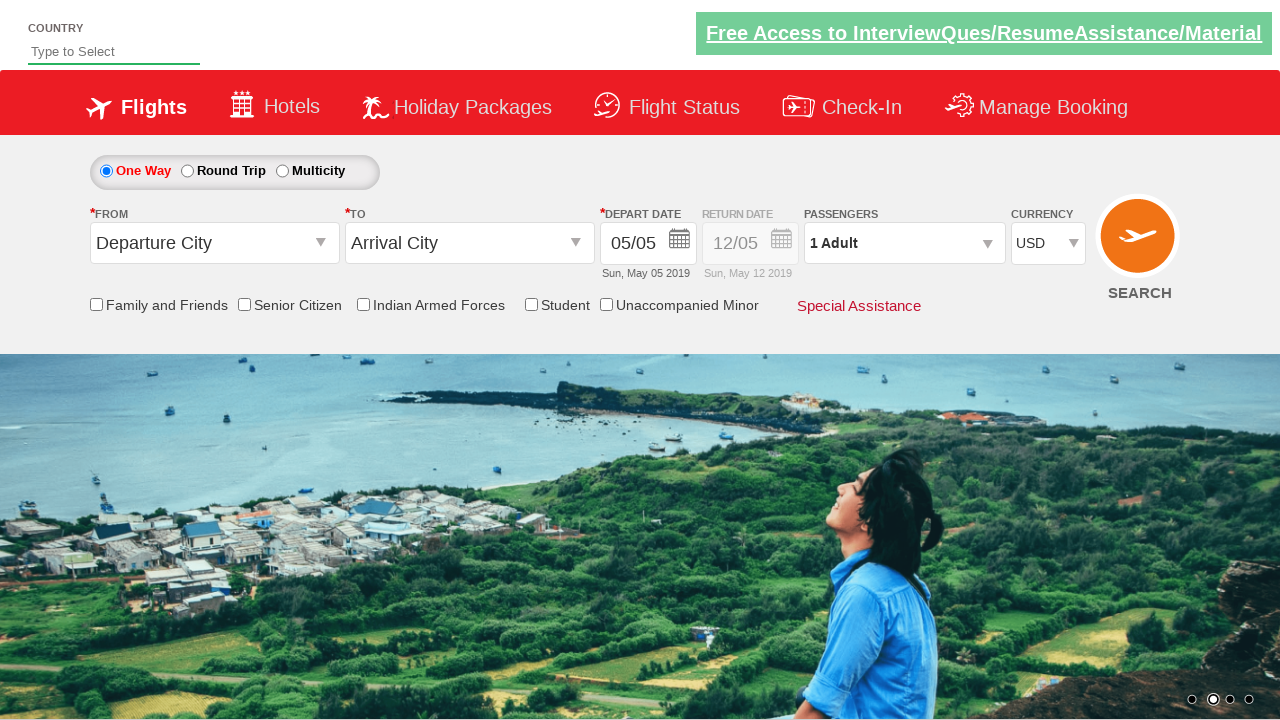

Clicked on passenger info dropdown at (904, 243) on #divpaxinfo
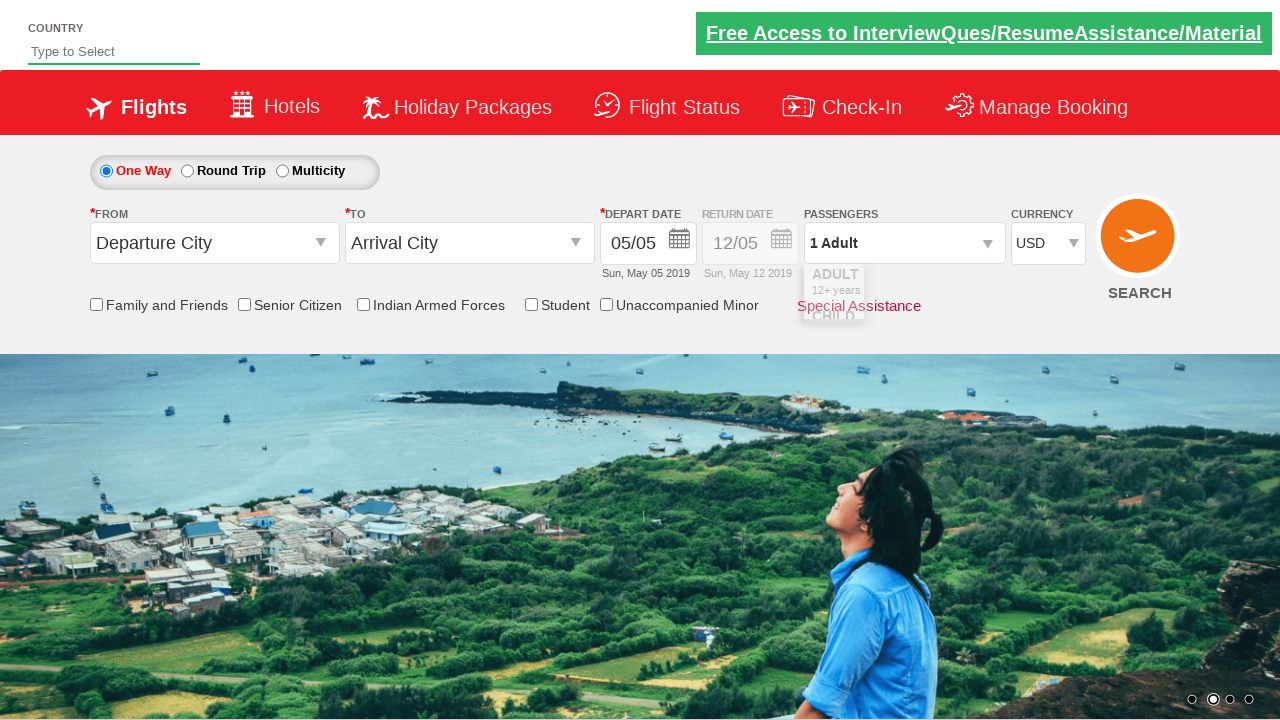

Passenger increment button became visible
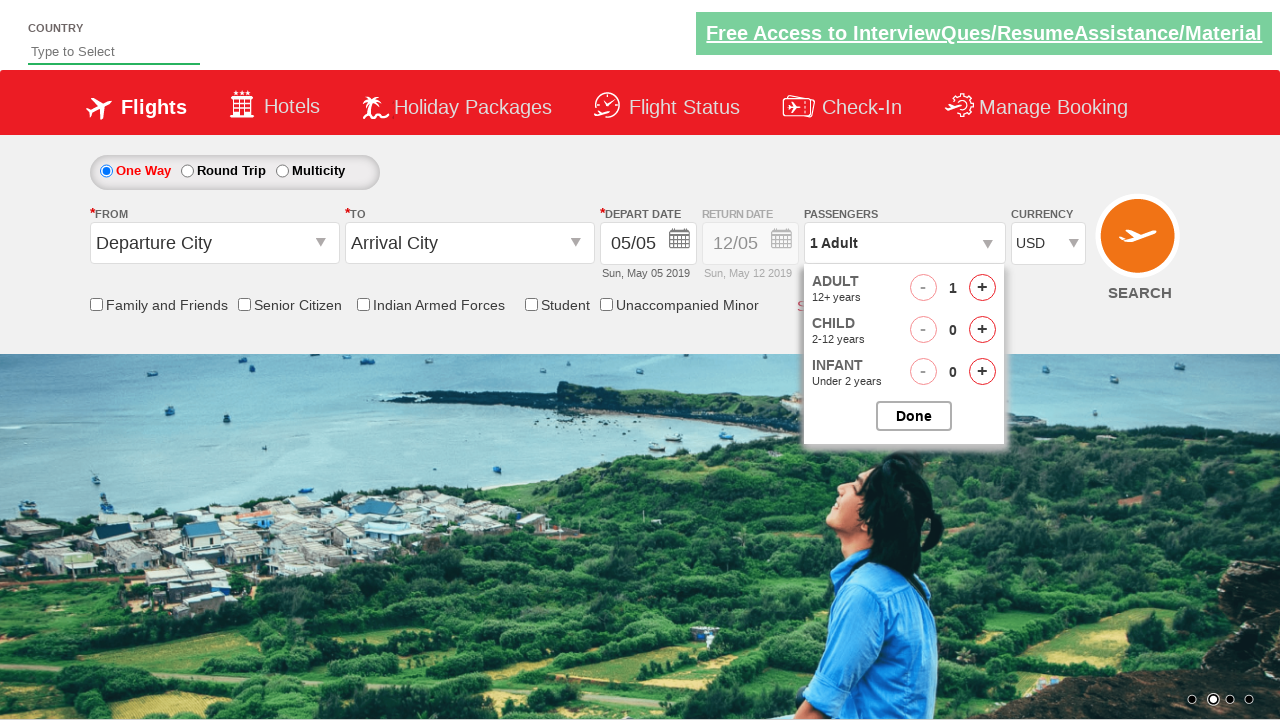

Incremented adult passenger count (iteration 1 of 3) at (982, 288) on #hrefIncAdt
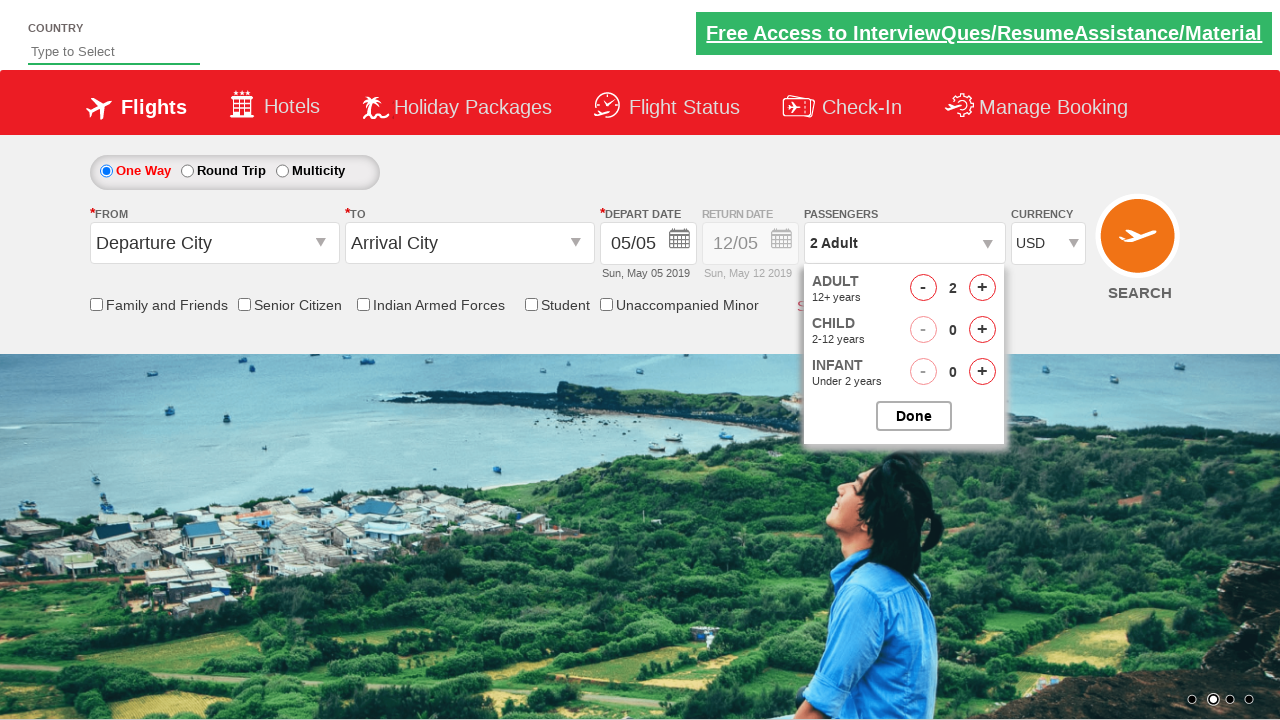

Incremented adult passenger count (iteration 2 of 3) at (982, 288) on #hrefIncAdt
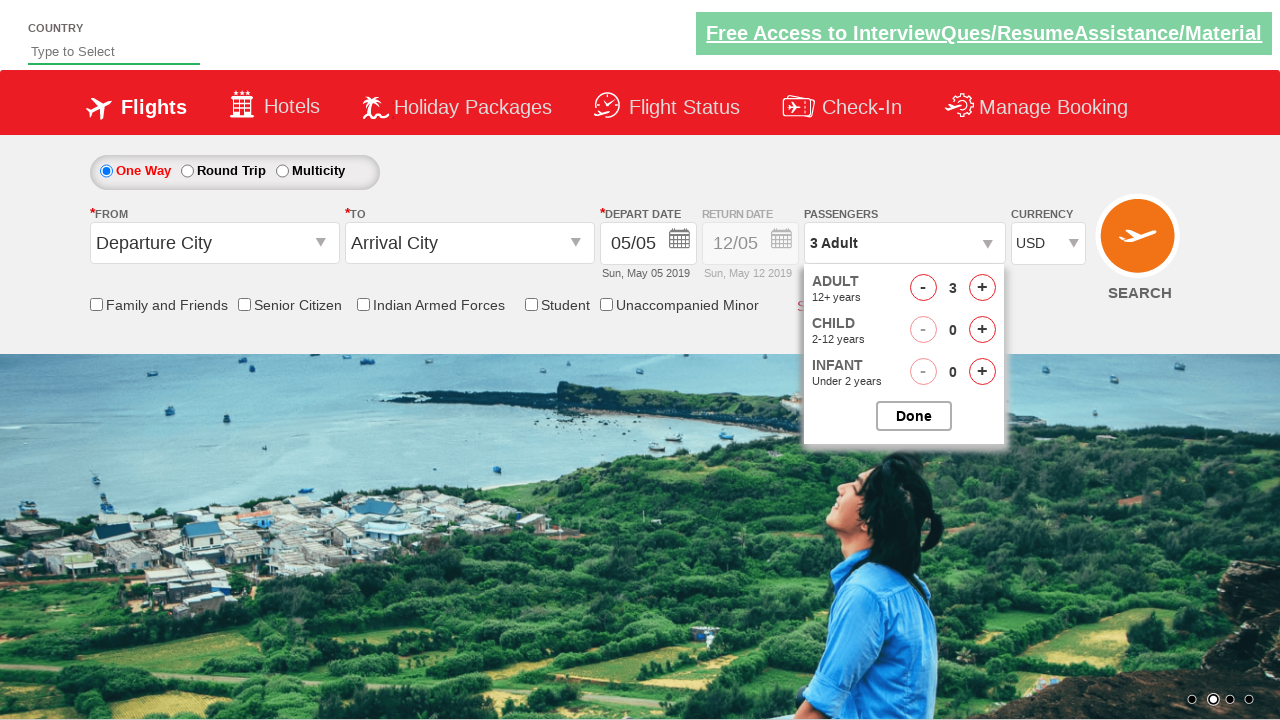

Incremented adult passenger count (iteration 3 of 3) at (982, 288) on #hrefIncAdt
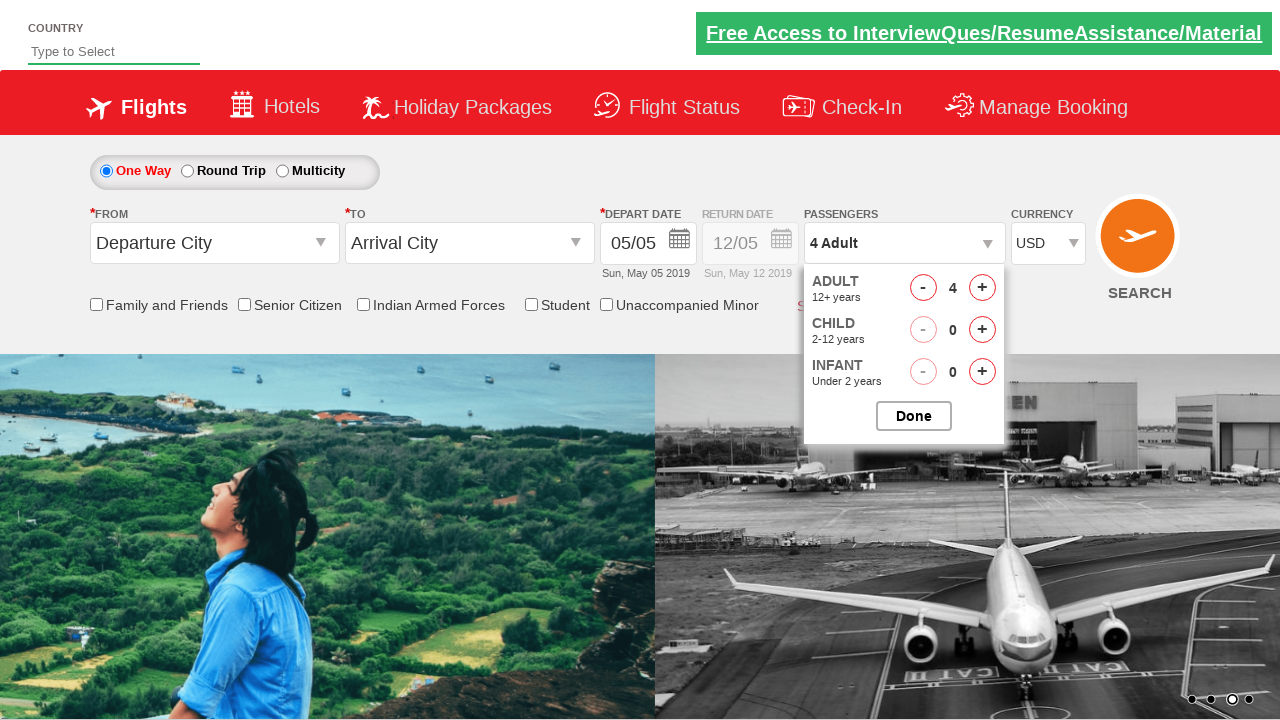

Closed passenger options dropdown at (914, 416) on #btnclosepaxoption
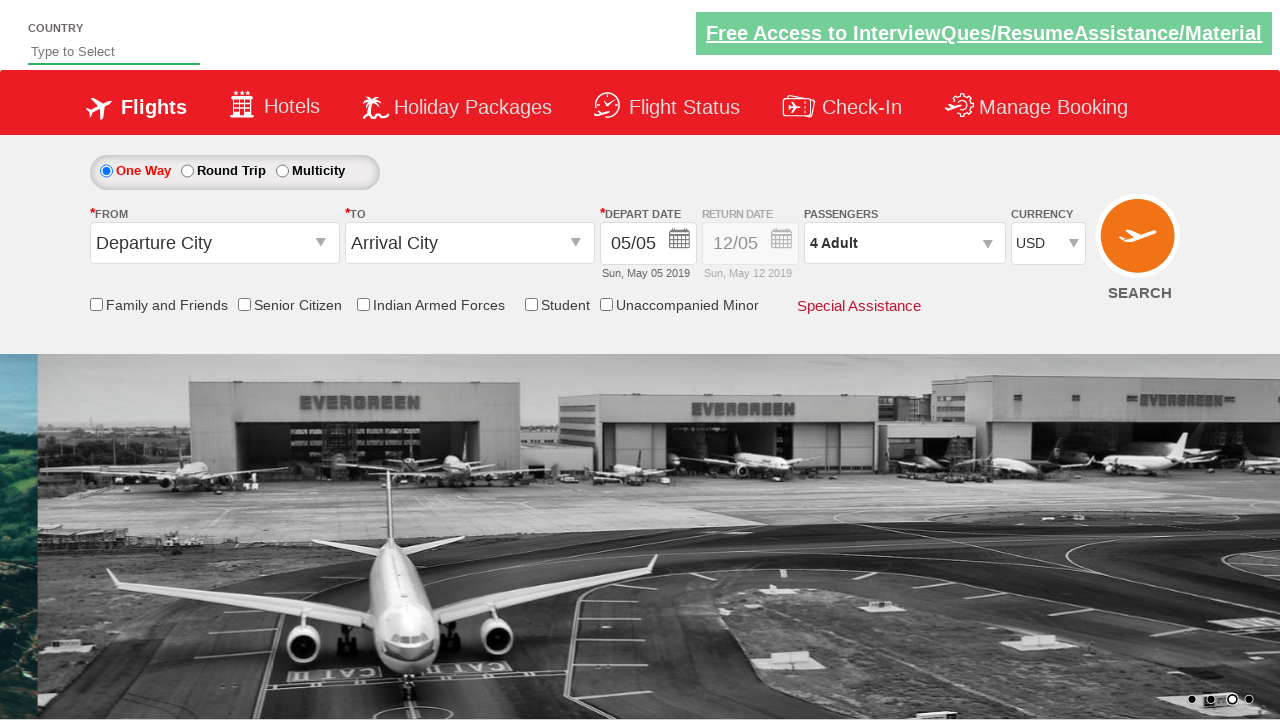

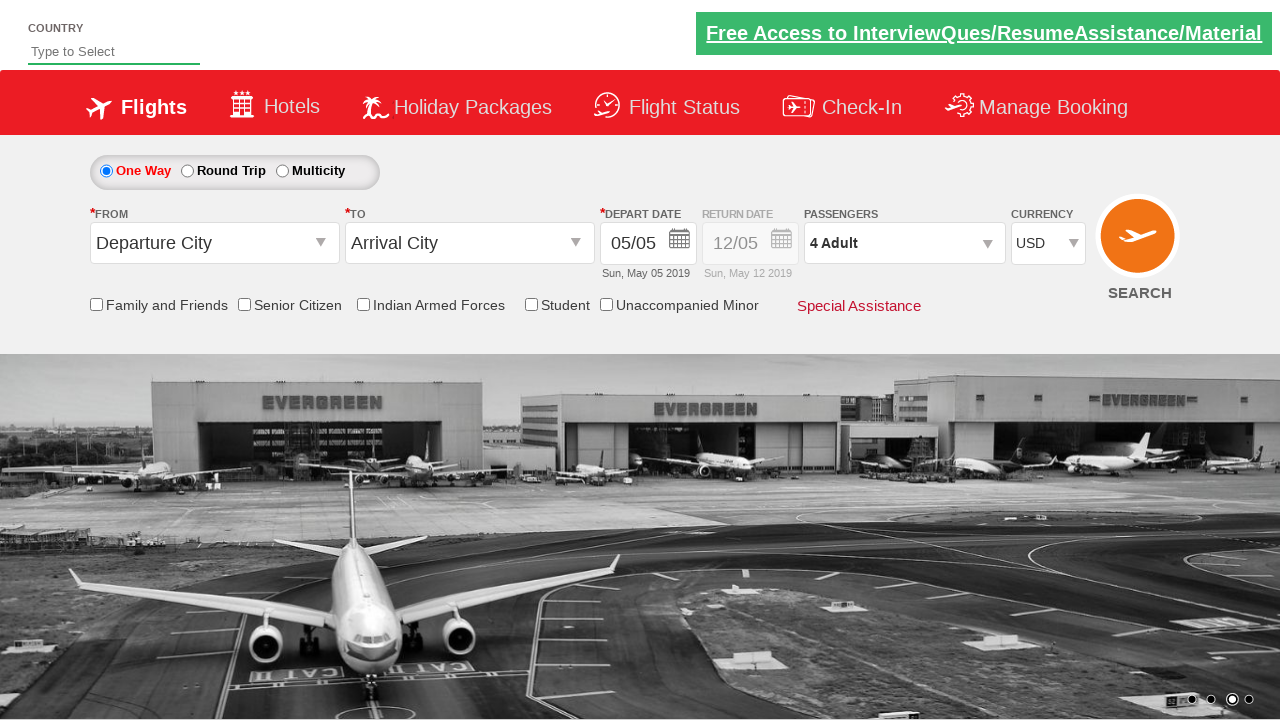